Retrieves an attribute value from an image element, performs a mathematical calculation, and fills out a form with the result including checkbox and radio button selections

Starting URL: http://suninjuly.github.io/get_attribute.html

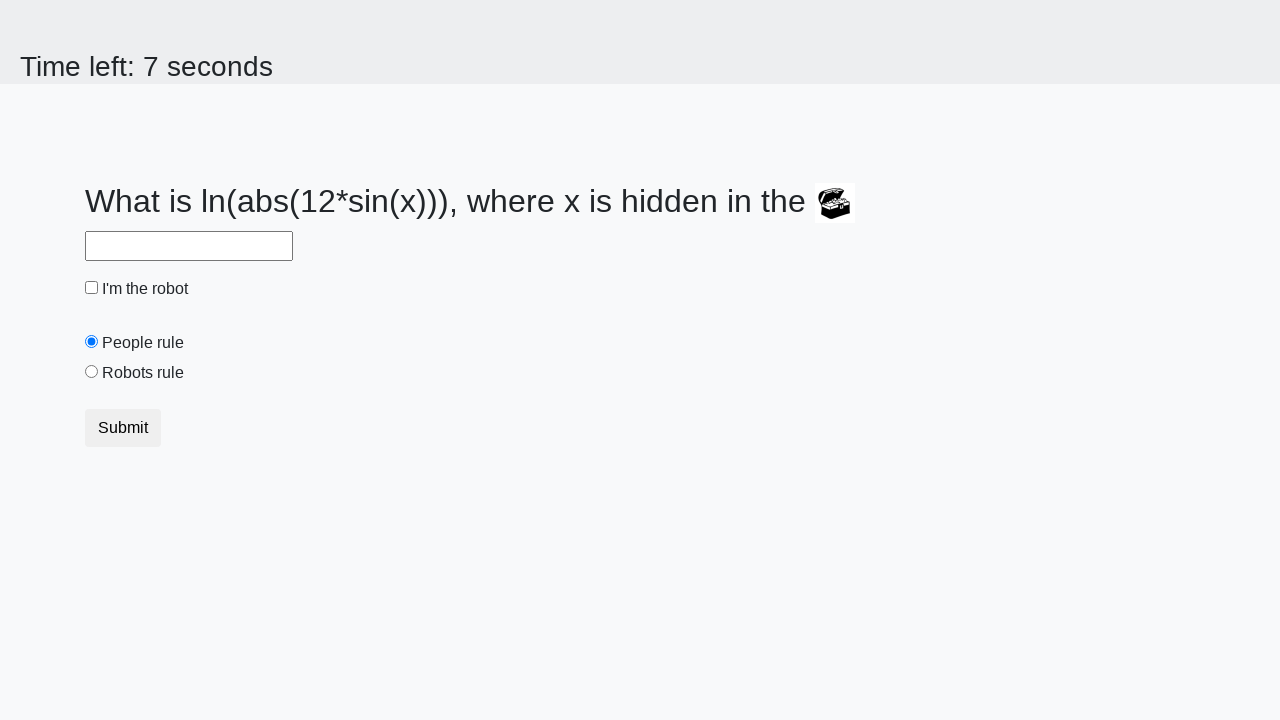

Located treasure image element
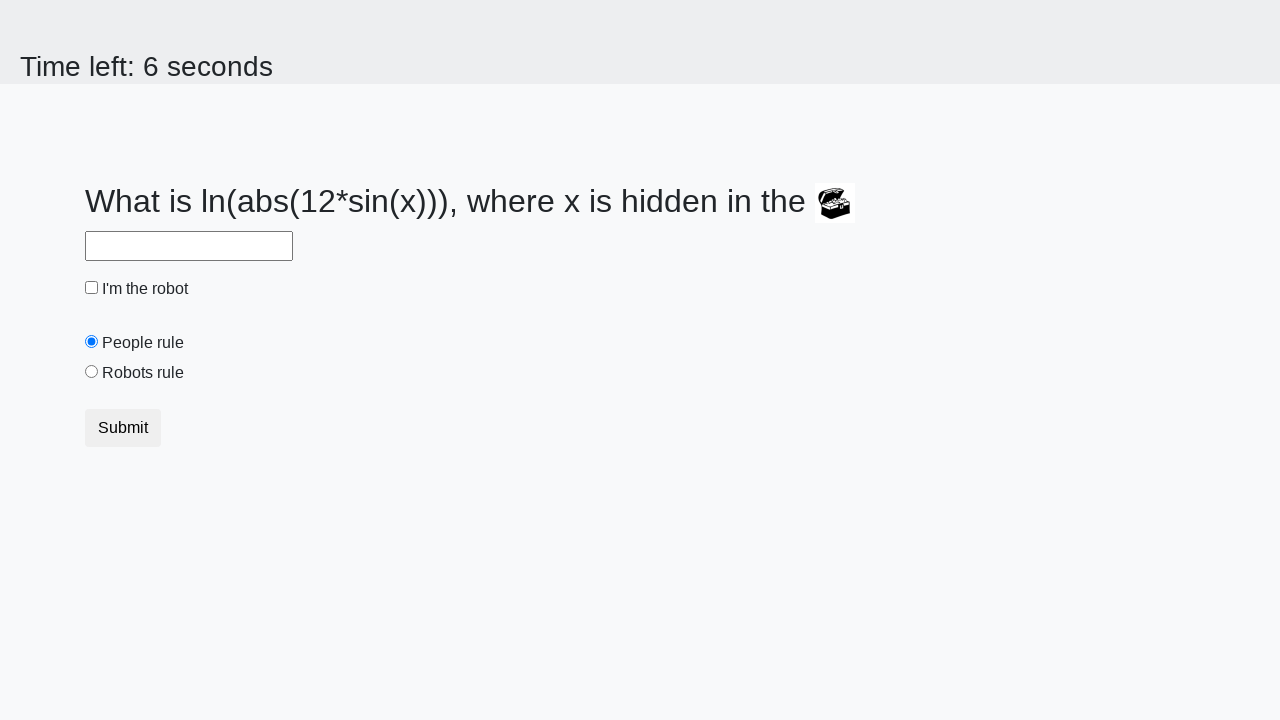

Retrieved valuex attribute from image: 84
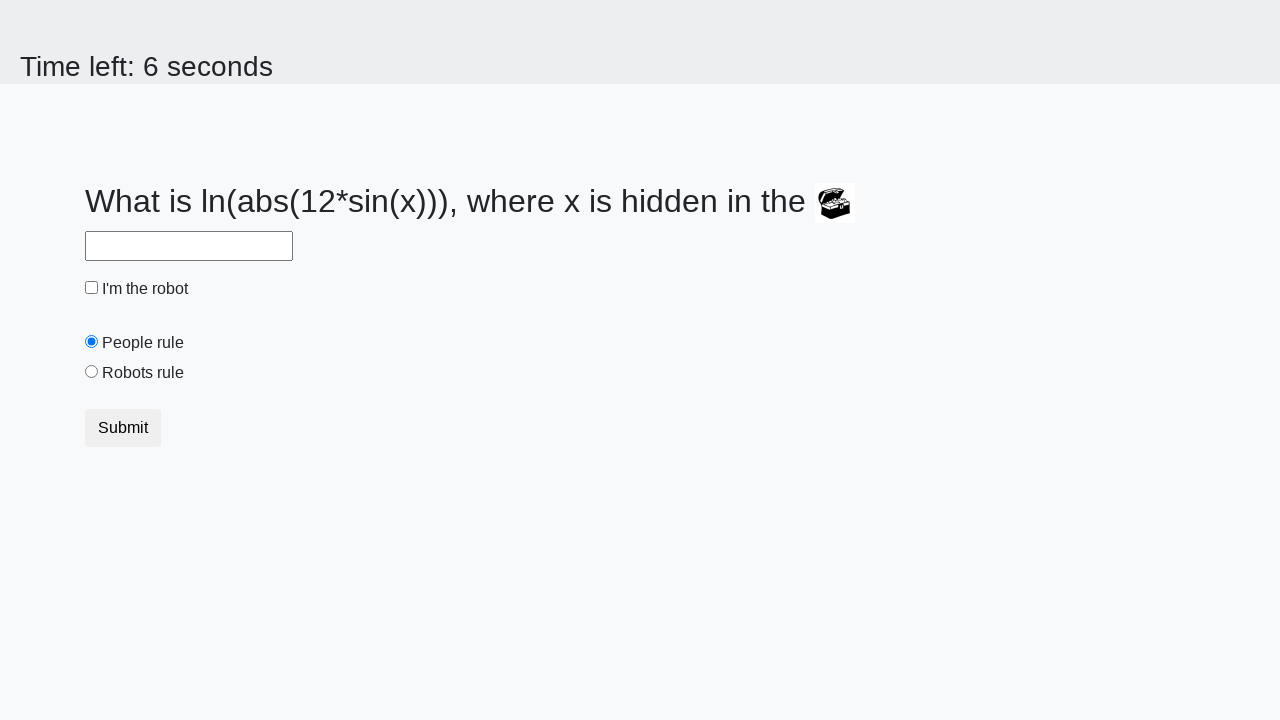

Calculated result using mathematical formula: 2.174556684383788
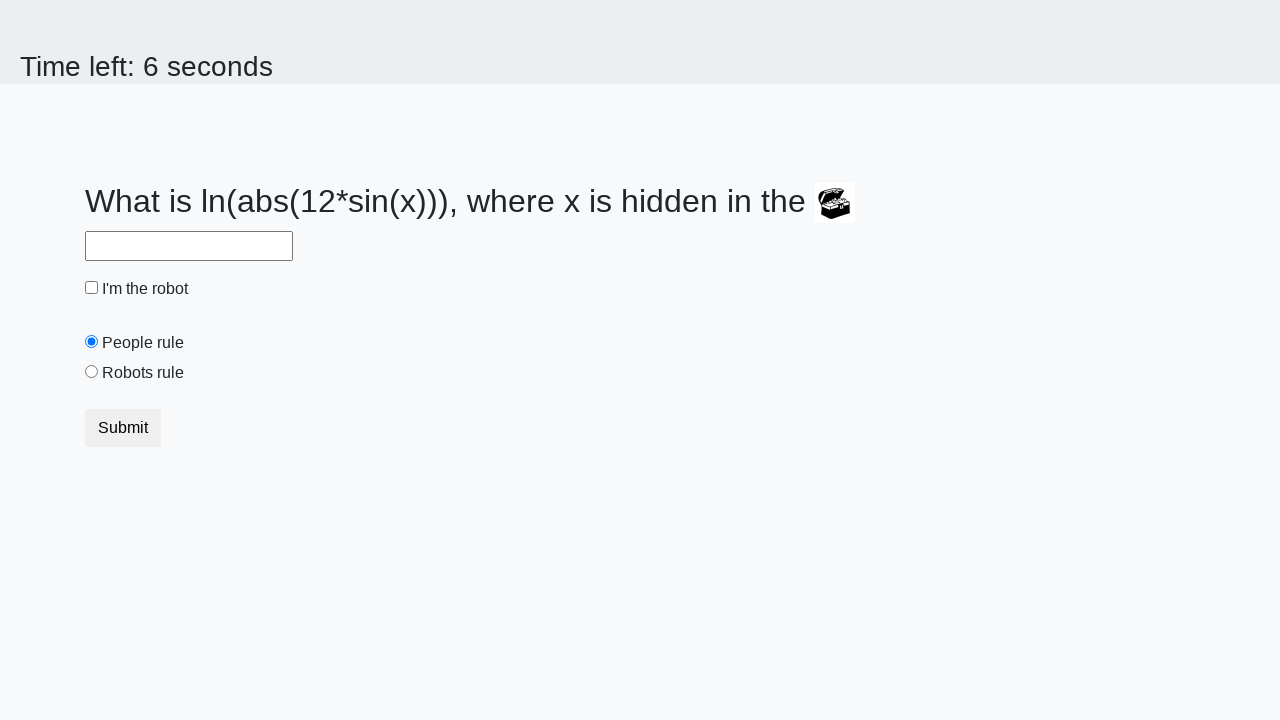

Filled answer field with calculated value: 2.174556684383788 on #answer
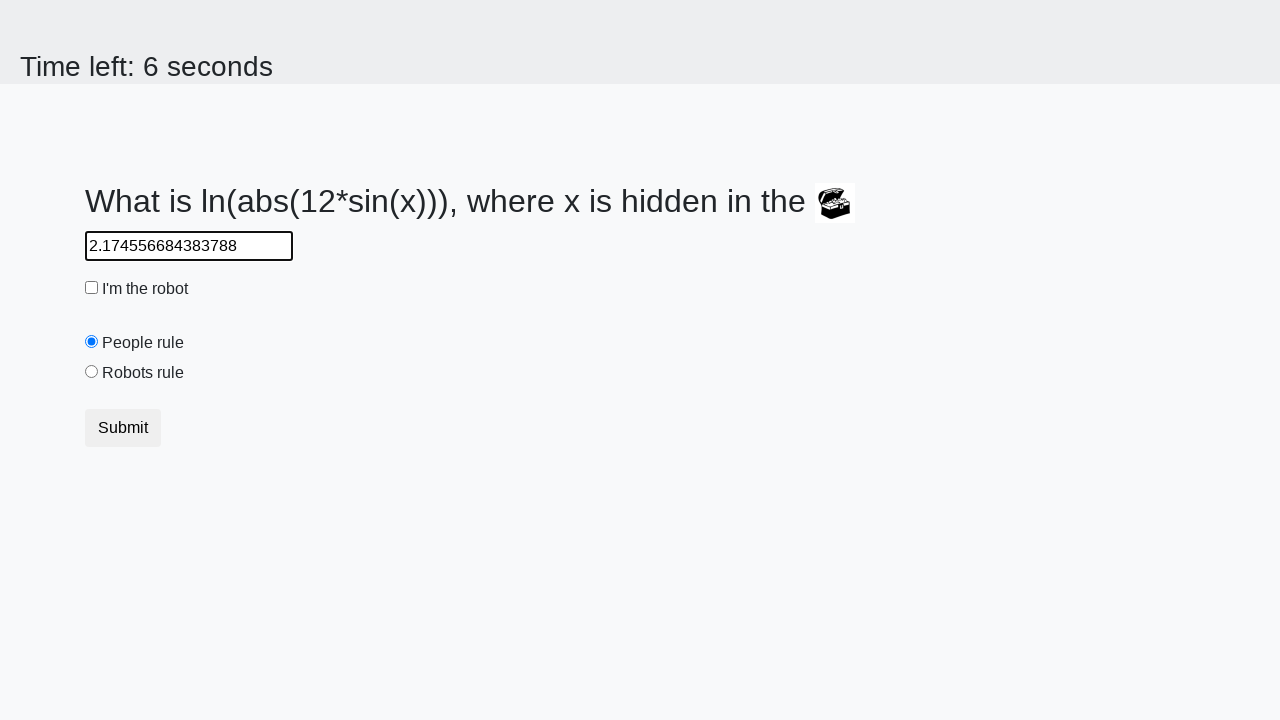

Clicked robot checkbox at (92, 288) on #robotCheckbox
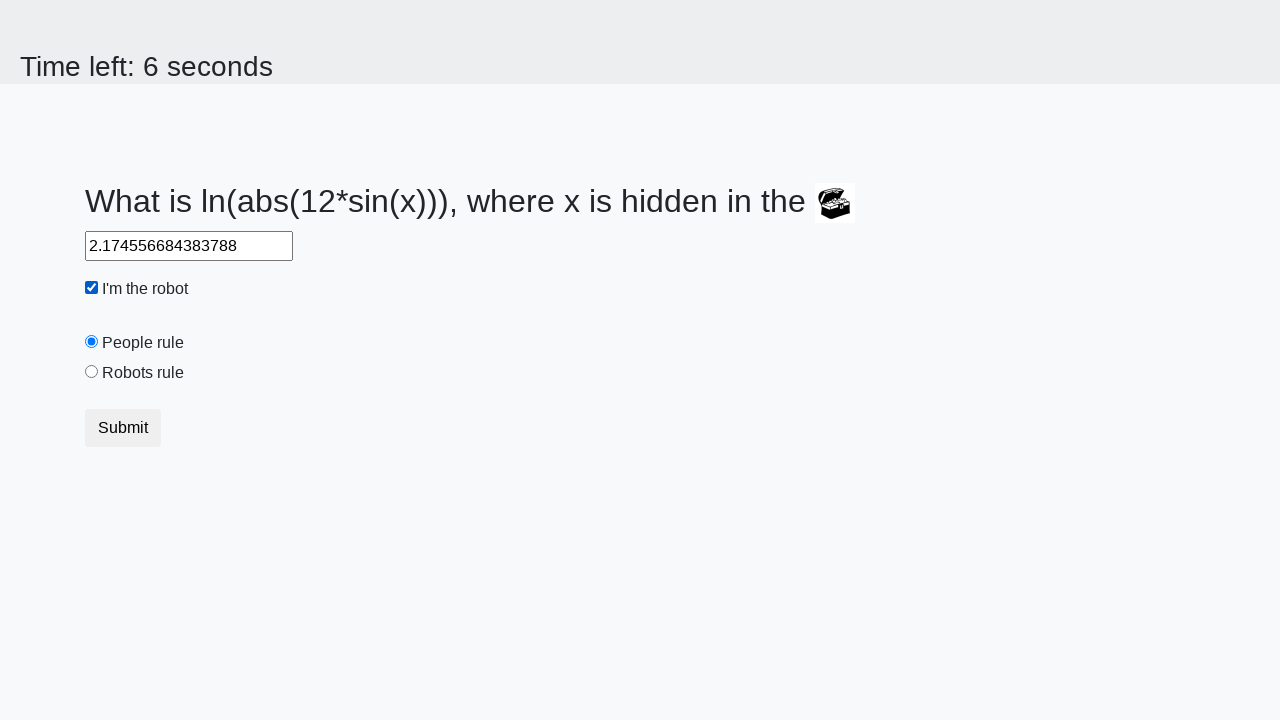

Clicked robots rule radio button at (92, 372) on #robotsRule
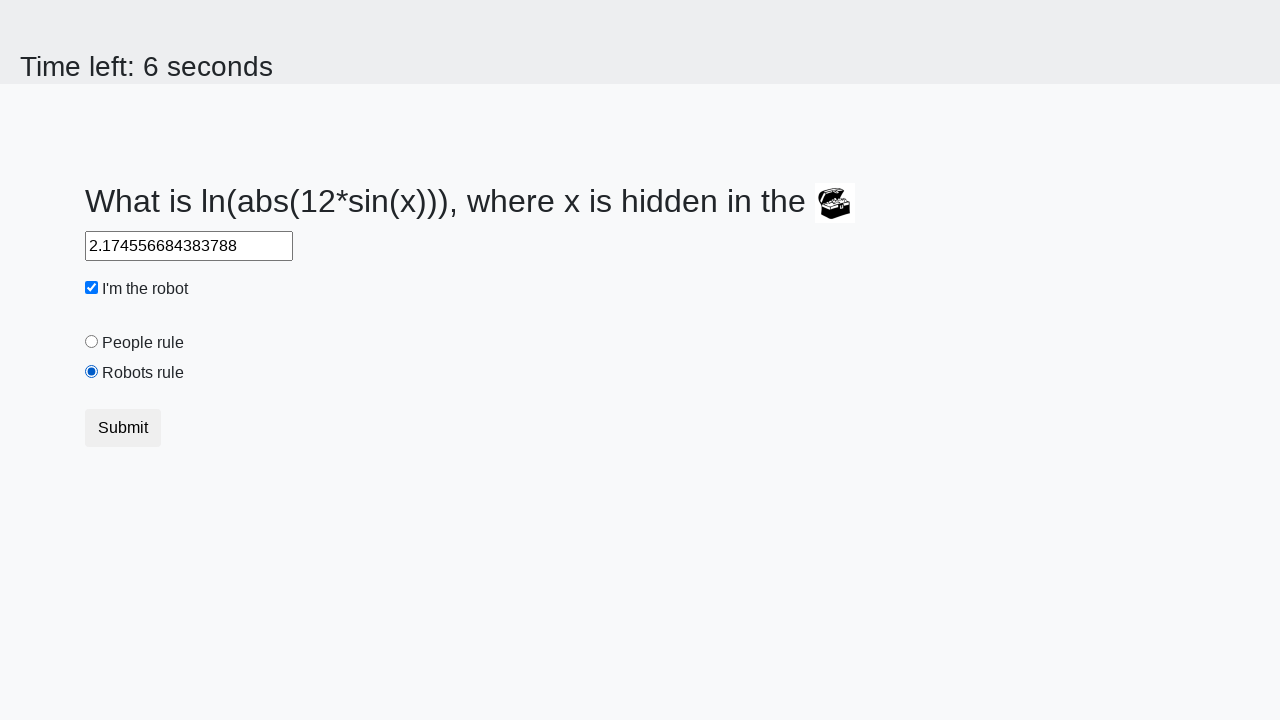

Clicked submit button at (123, 428) on button
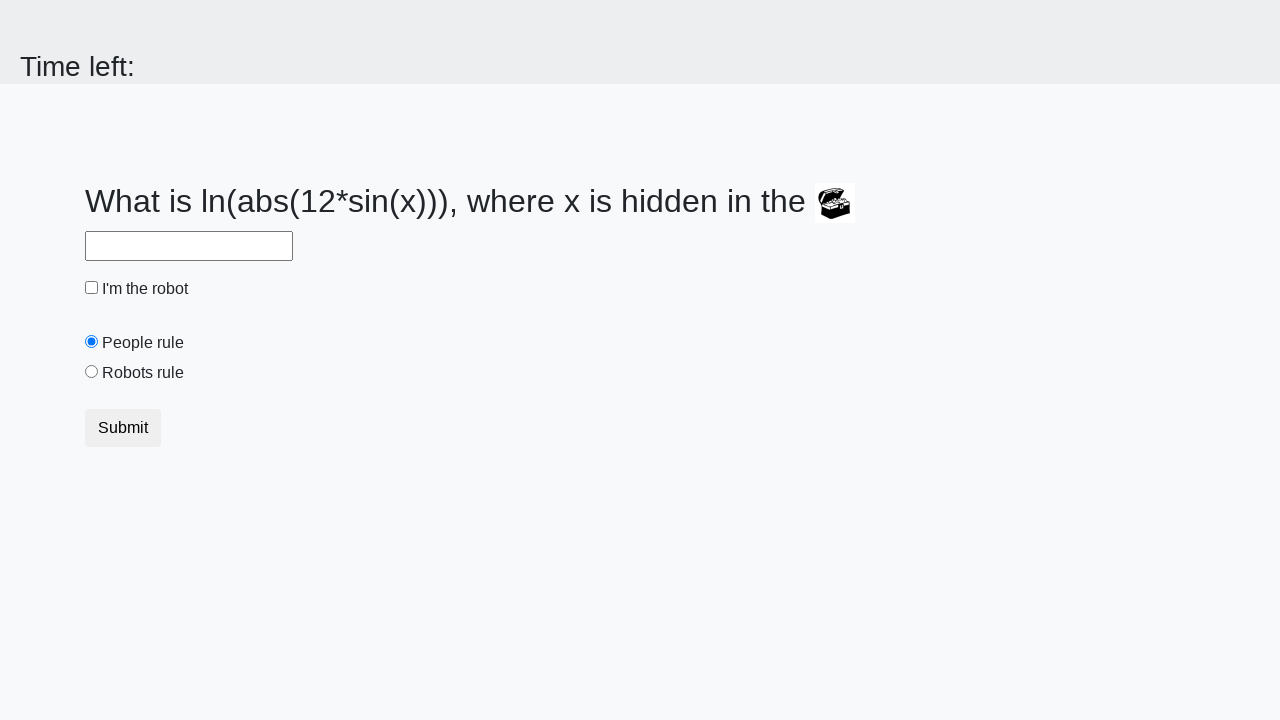

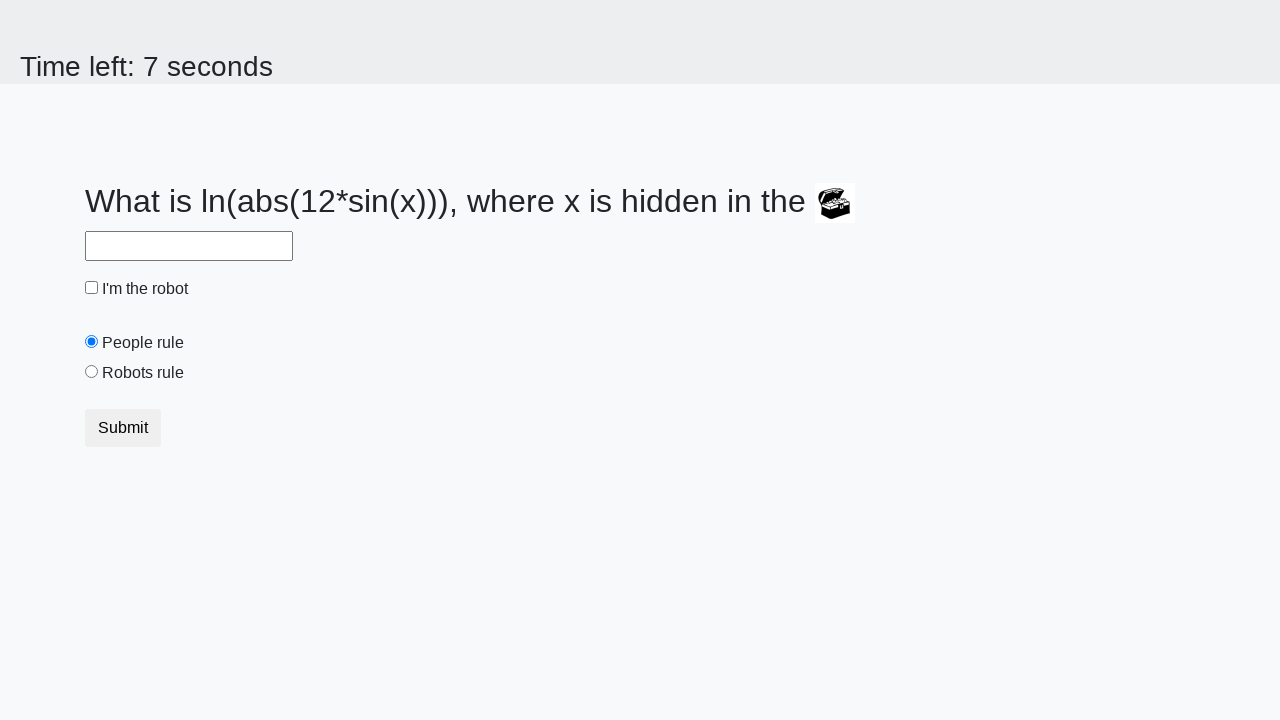